Tests alert handling functionality by triggering a confirmation dialog and accepting it

Starting URL: https://demoqa.com/alerts

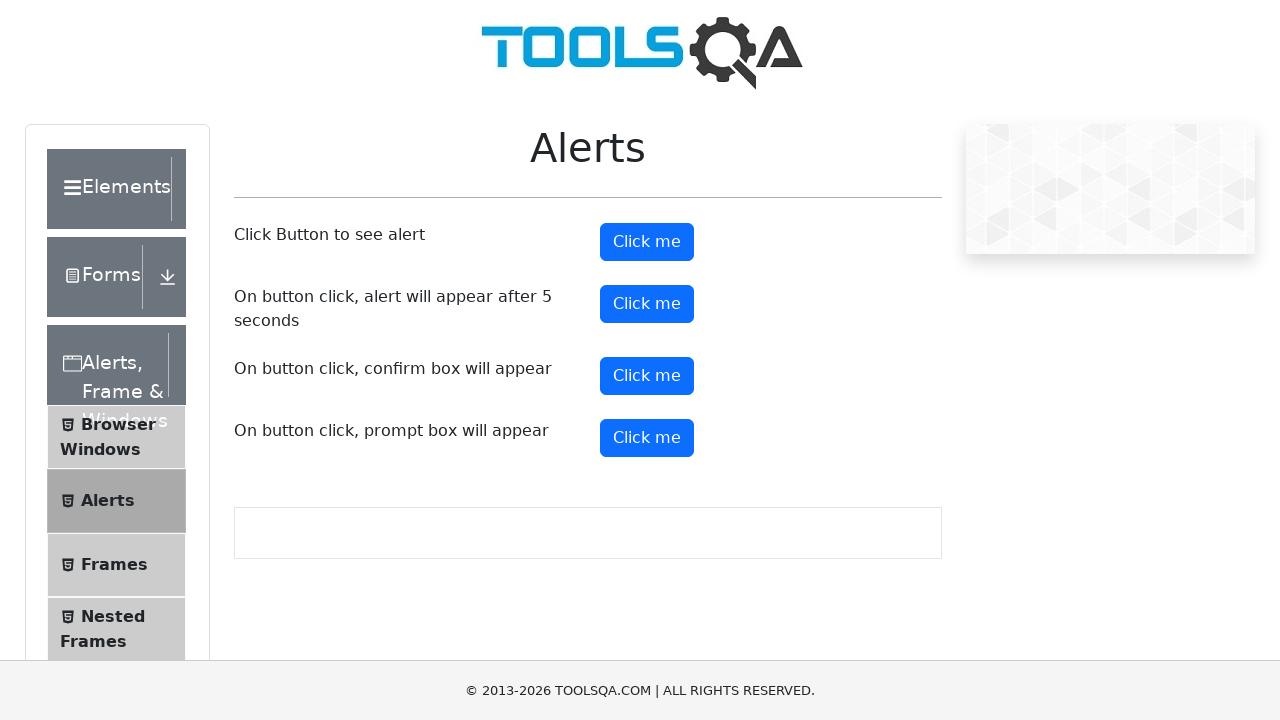

Clicked confirm button to trigger alert dialog at (647, 376) on xpath=//button[@id="confirmButton"]
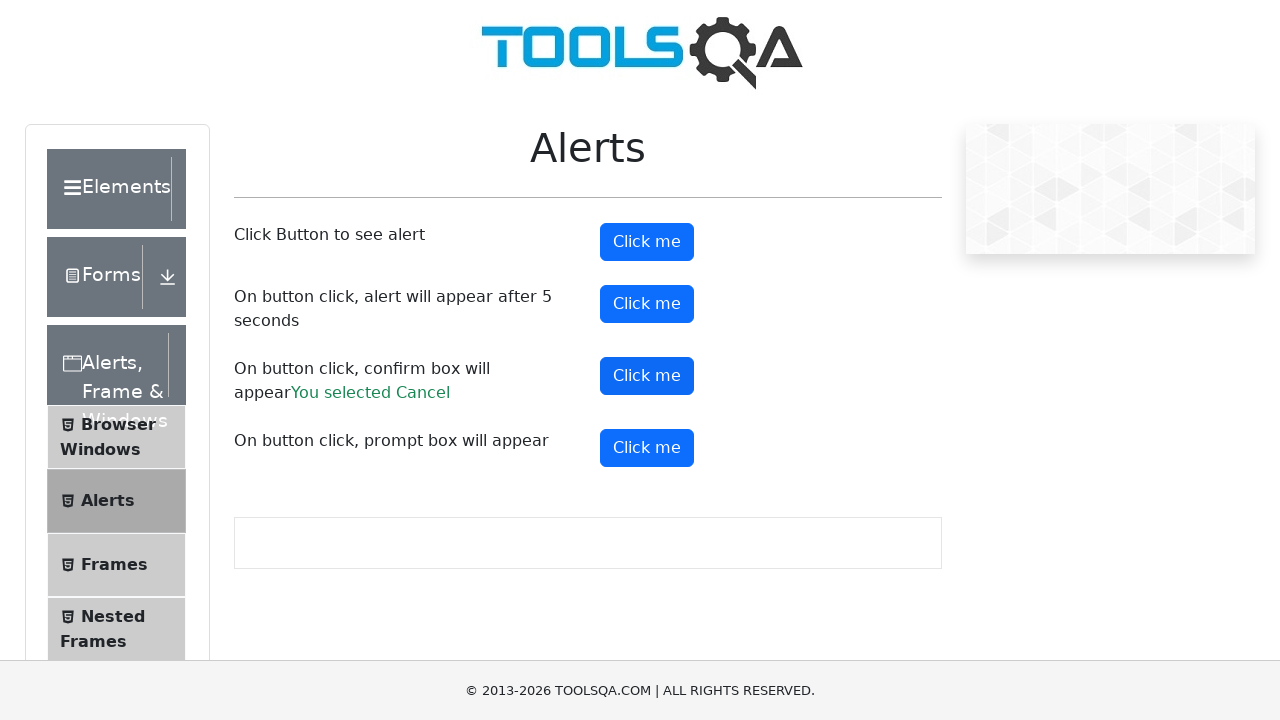

Set up dialog handler to accept confirmation
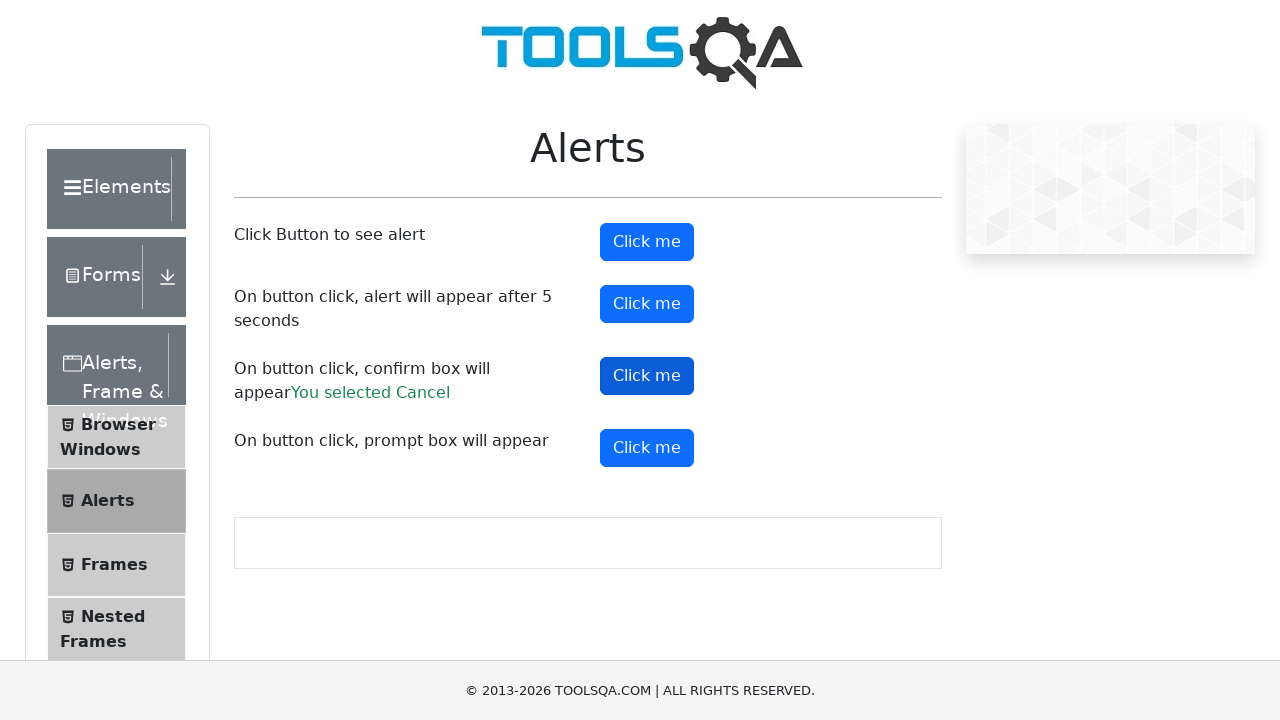

Waited for alert handling to complete
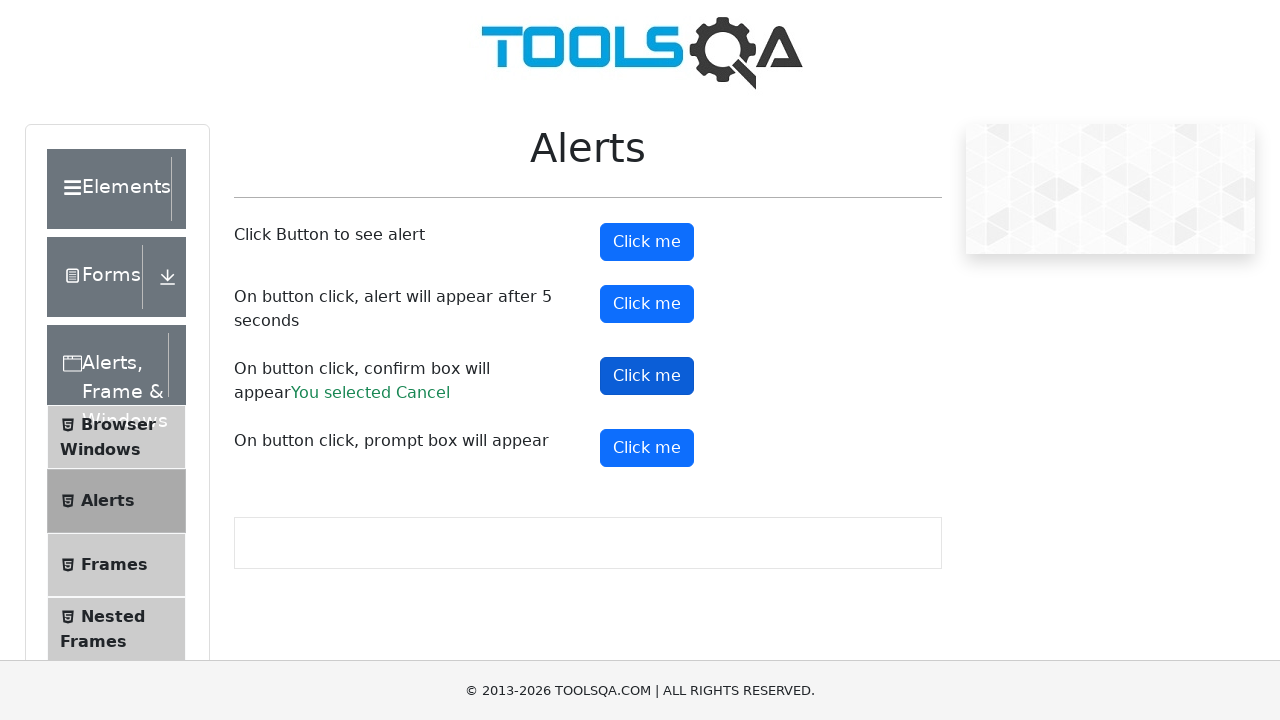

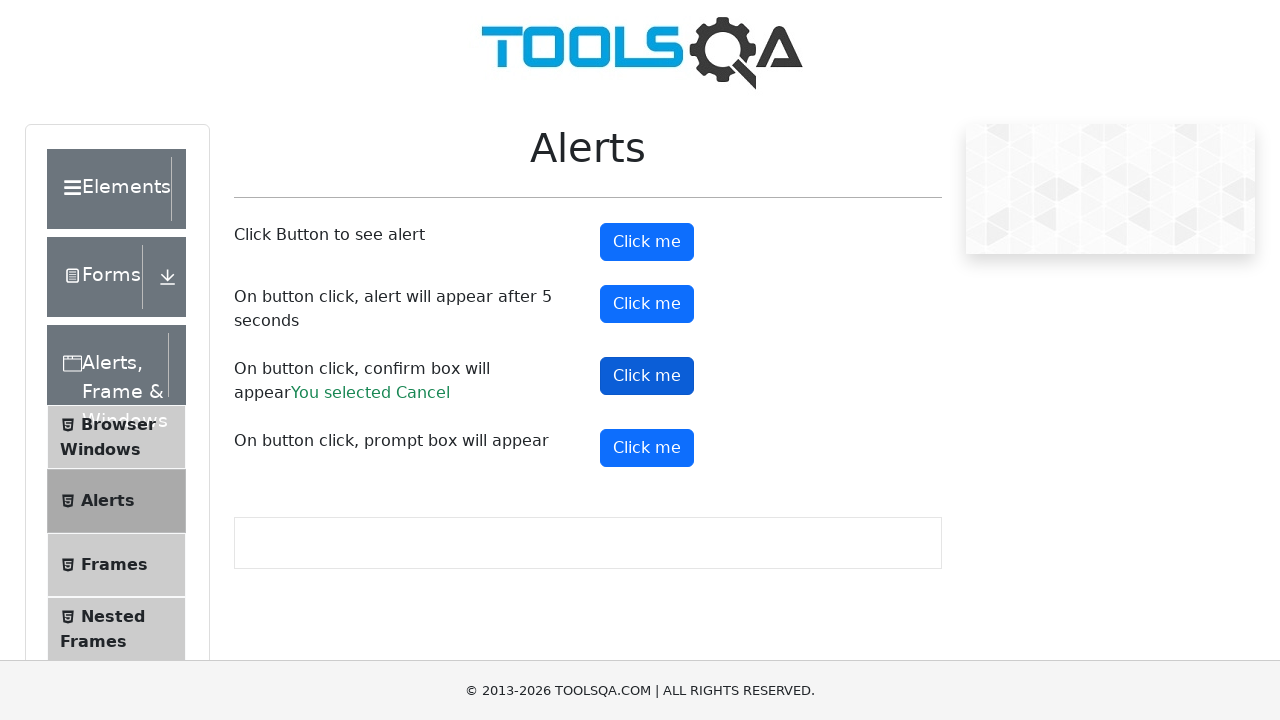